Tests handling of a JavaScript prompt dialog by clicking a button that triggers a prompt and accepting it with a custom text input

Starting URL: https://the-internet.herokuapp.com/javascript_alerts

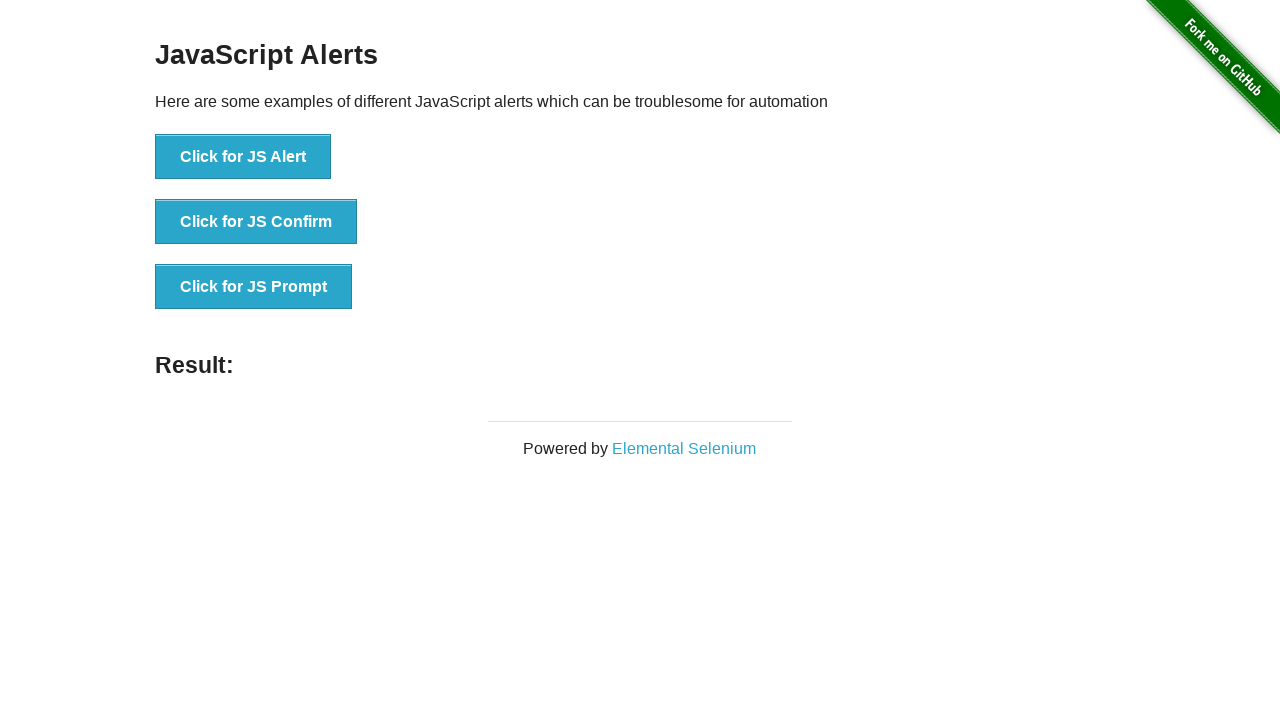

Set up dialog handler to accept prompts with custom text 'Hello I am TestUser'
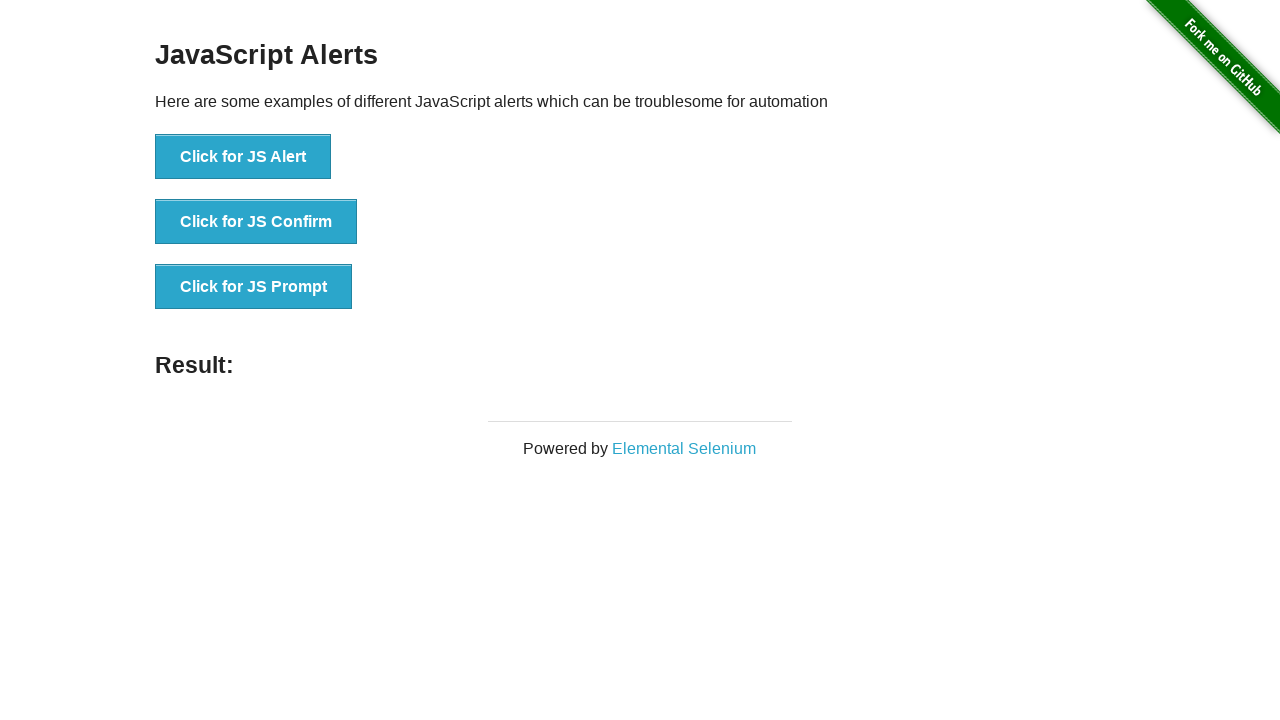

Clicked button to trigger JavaScript prompt dialog at (254, 287) on xpath=//button[text()='Click for JS Prompt']
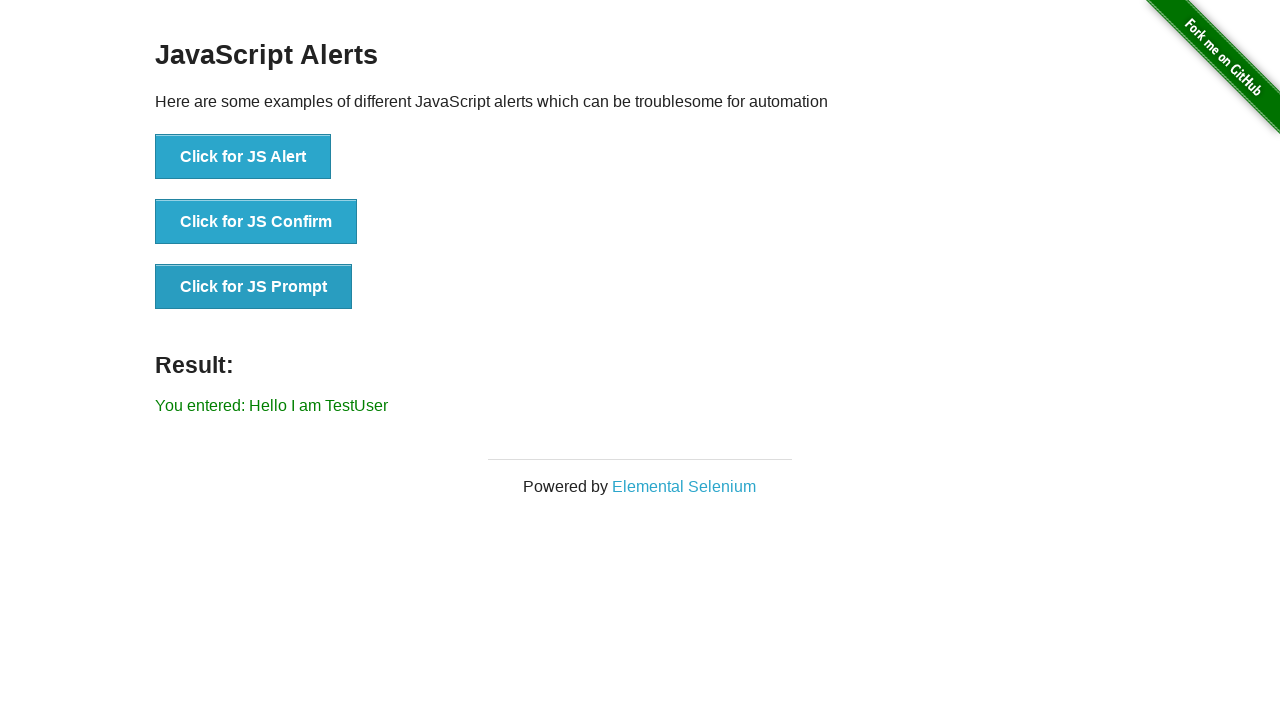

Prompt result appeared on the page
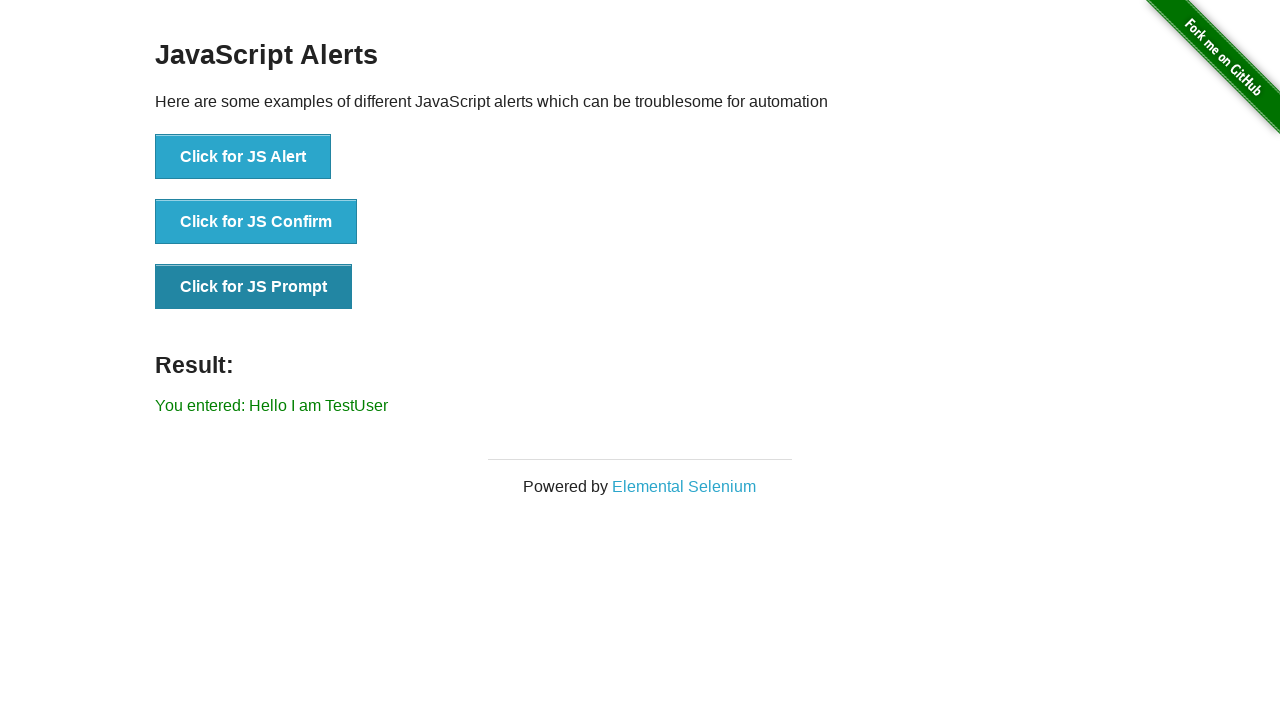

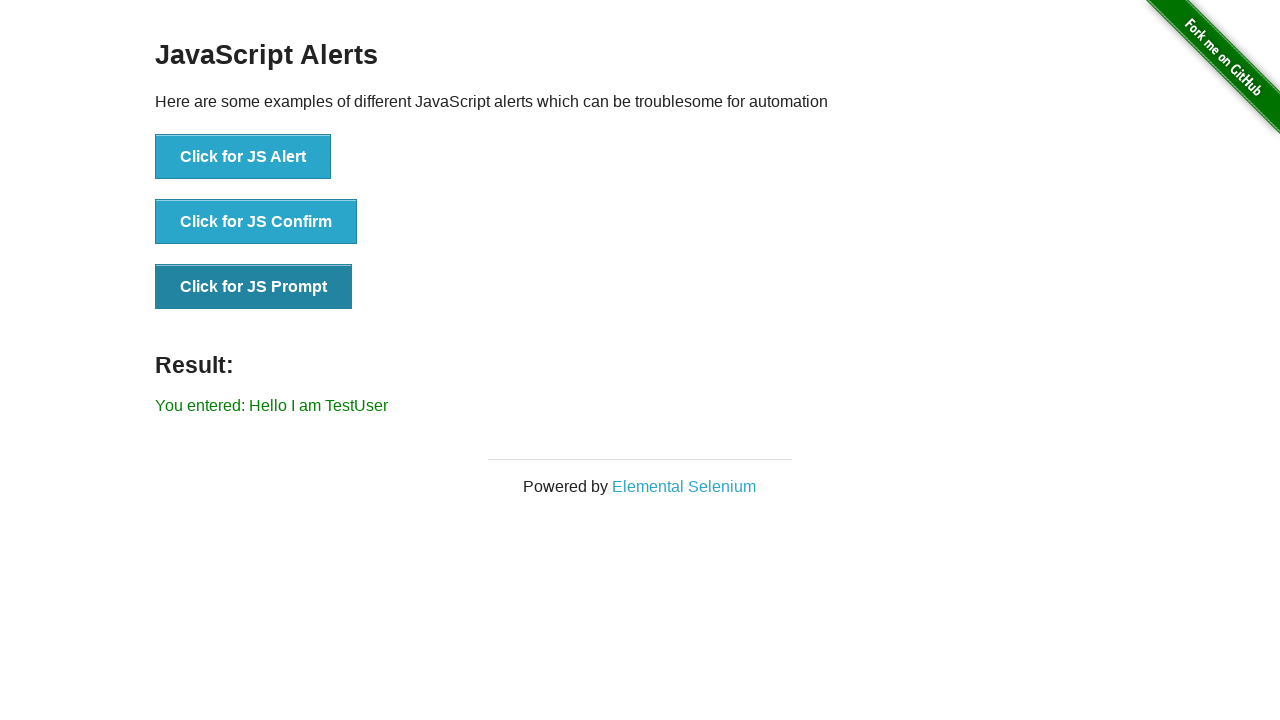